Navigates to DemoQA website, scrolls down, clicks on the "Elements" section, and then clicks on a text element within that section.

Starting URL: https://demoqa.com/

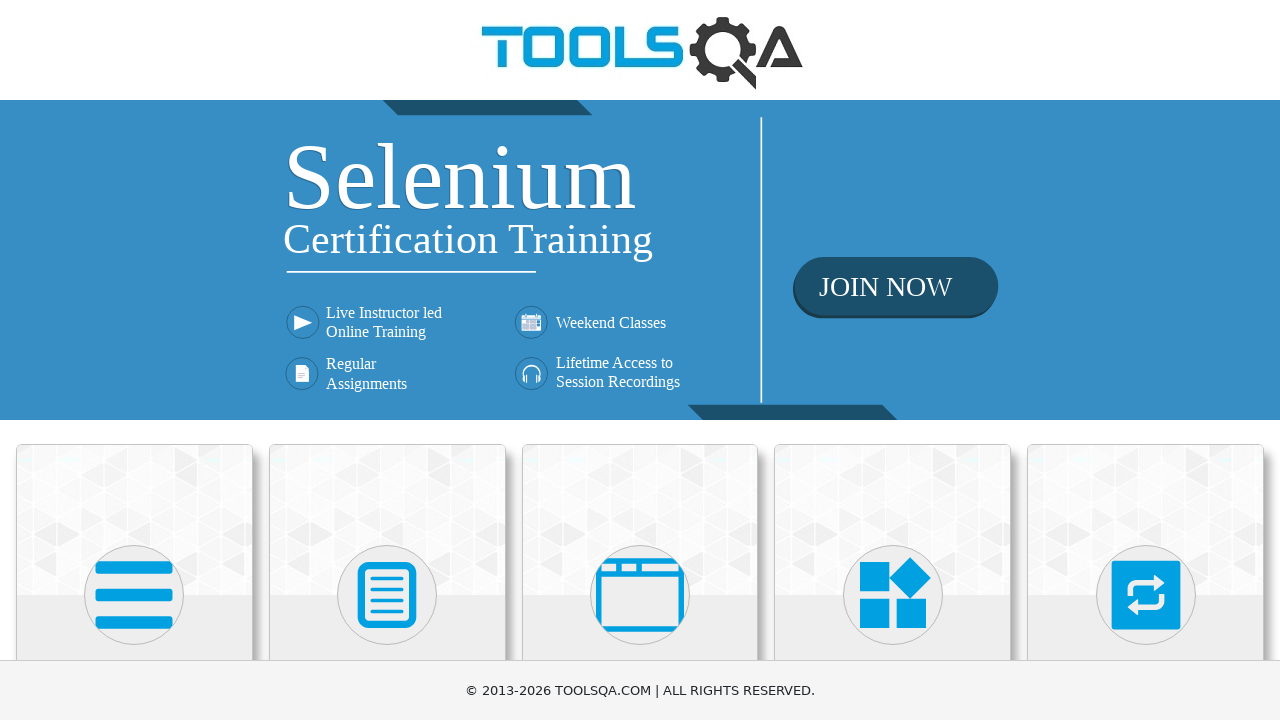

Scrolled down the page by 300 pixels
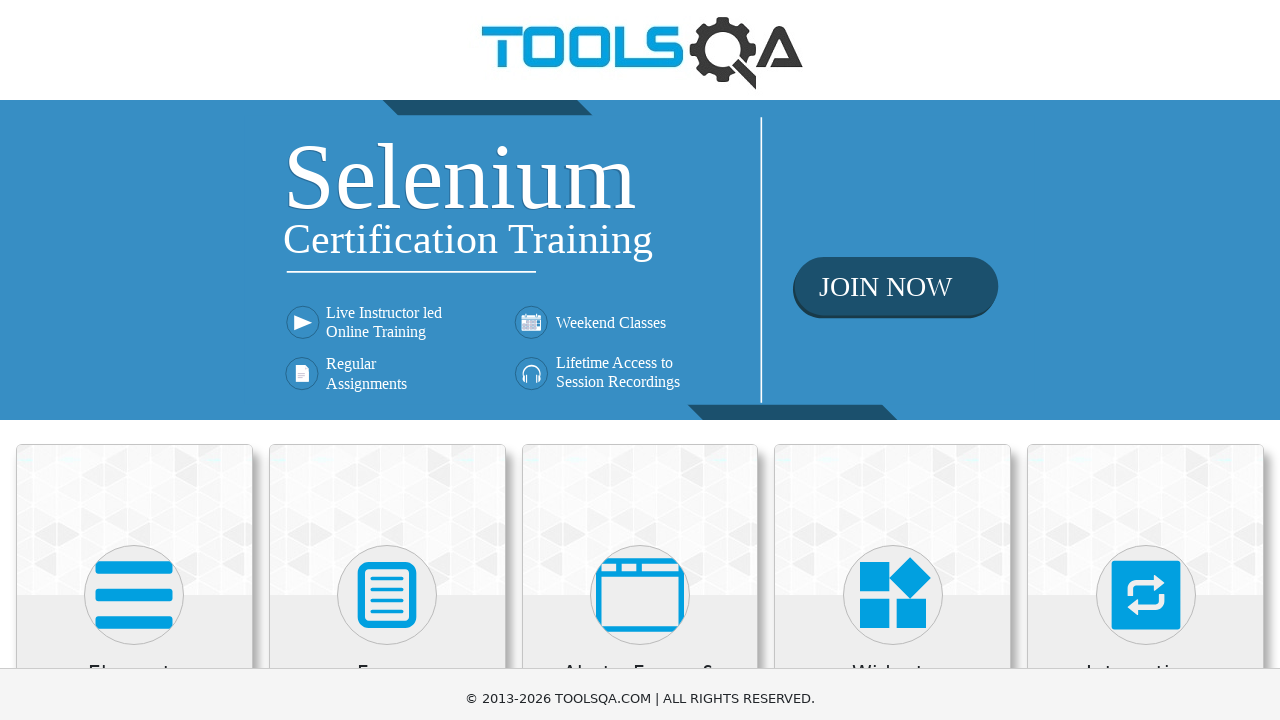

Waited 1 second for page to stabilize after scroll
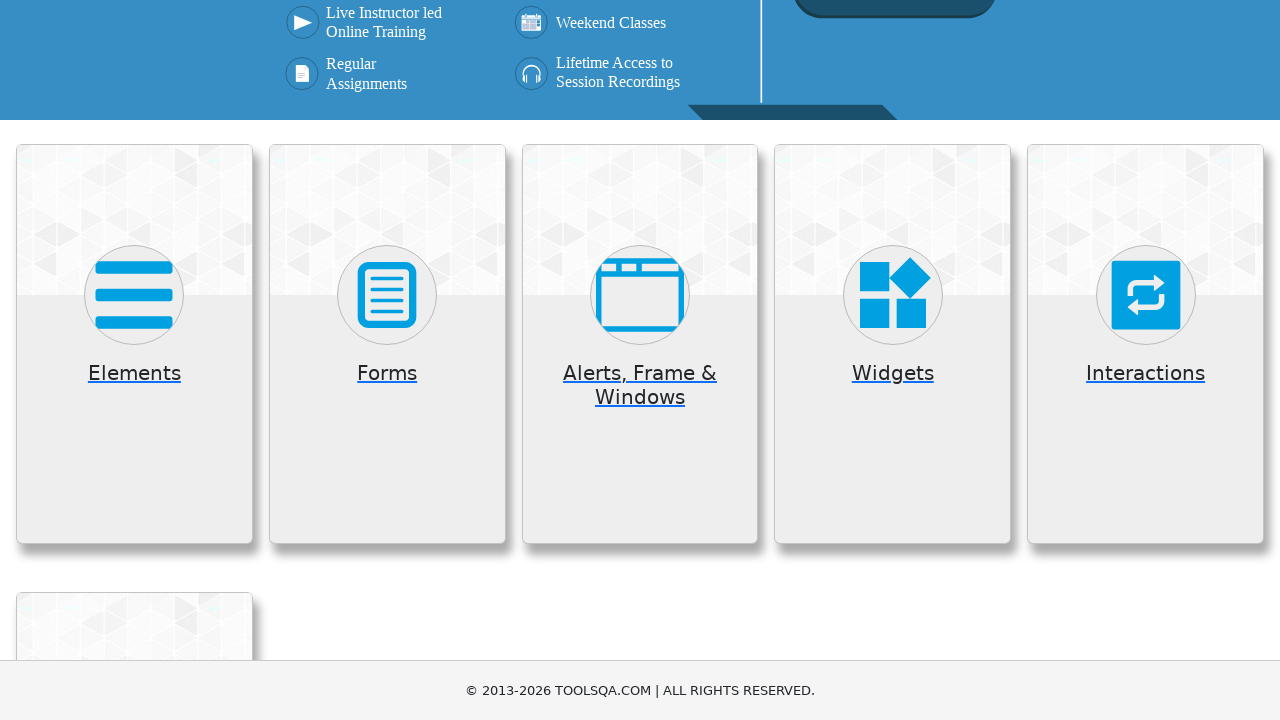

Clicked on the Elements card at (134, 373) on xpath=//h5[text()='Elements']
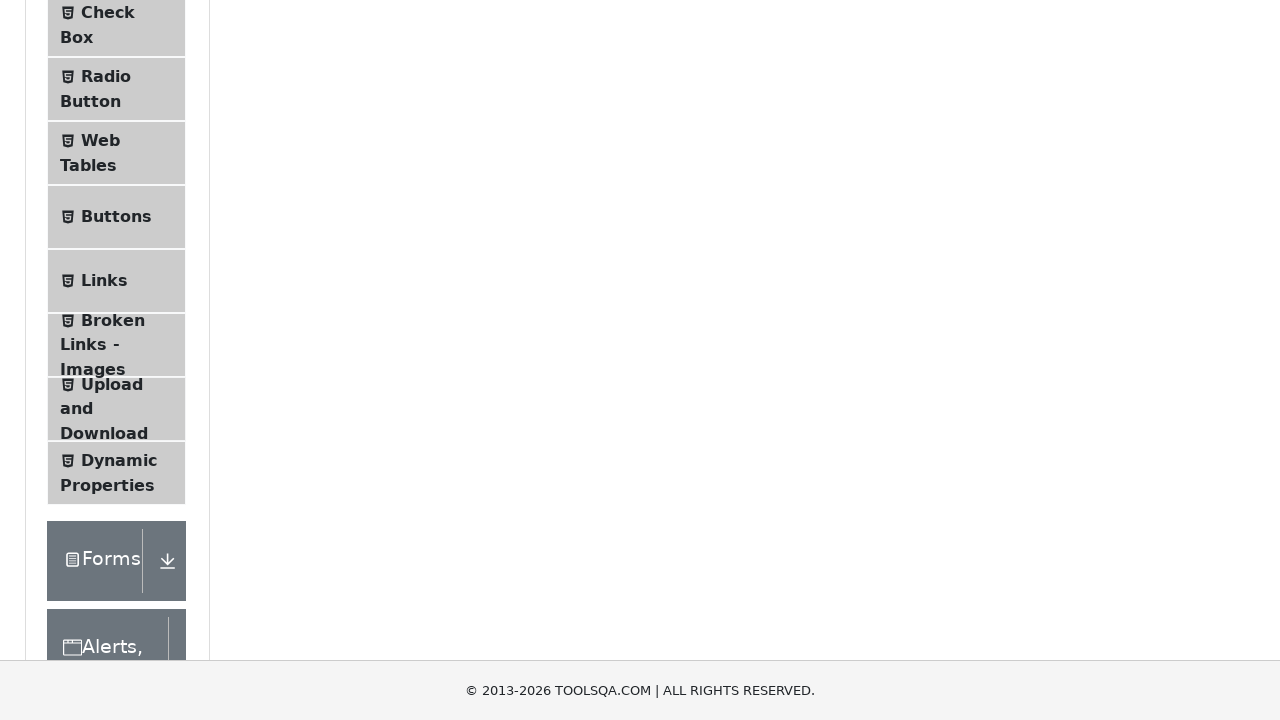

Waited 1 second for Elements section to load
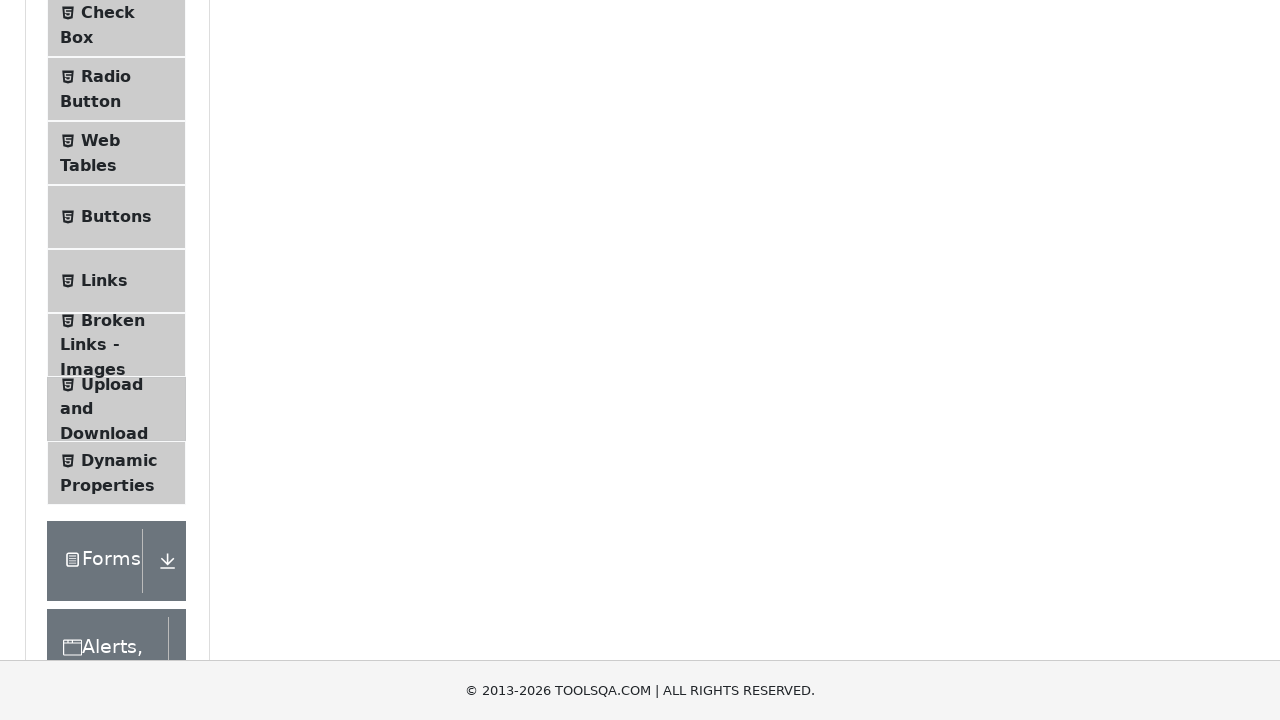

Clicked on the text element in the Elements section at (119, 261) on .text
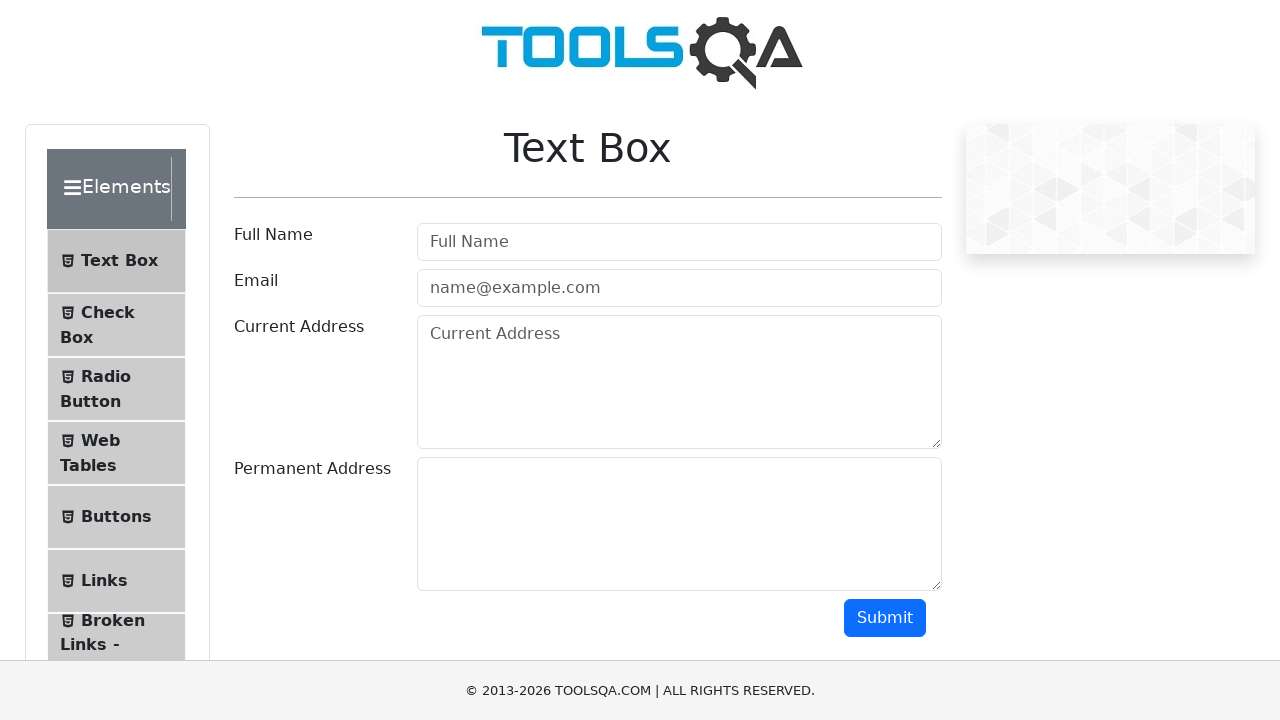

Text field container loaded successfully
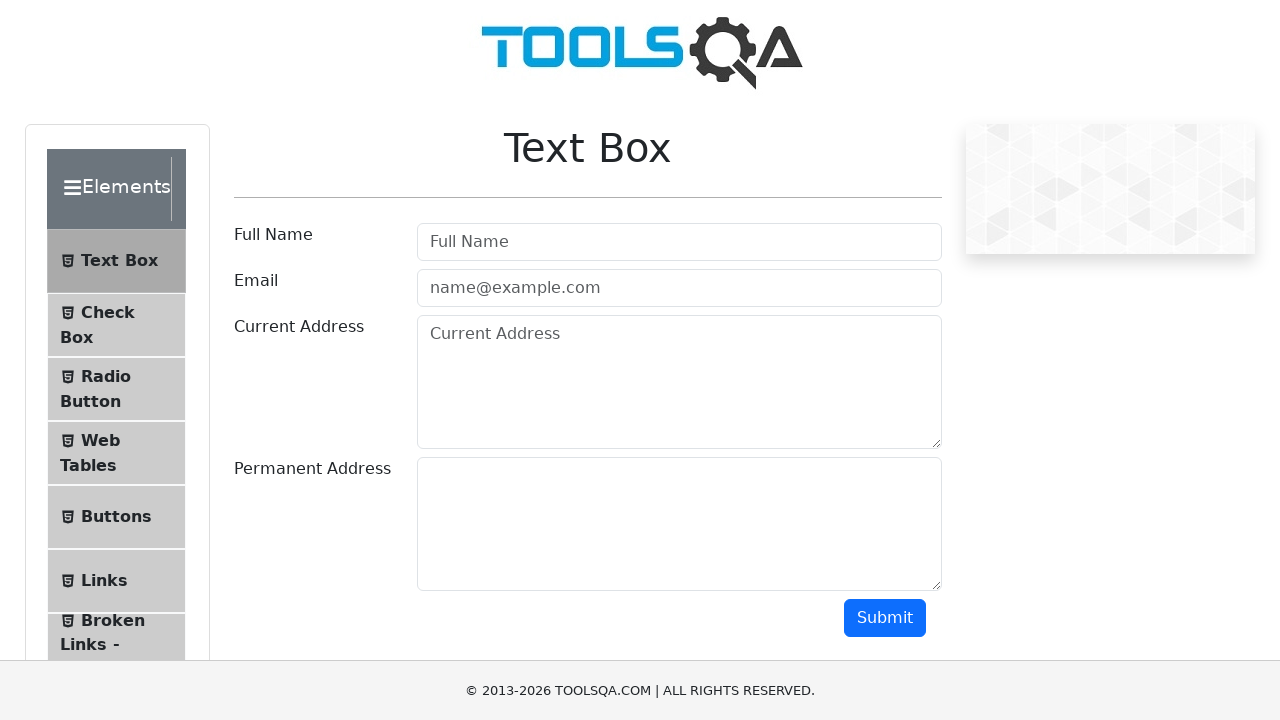

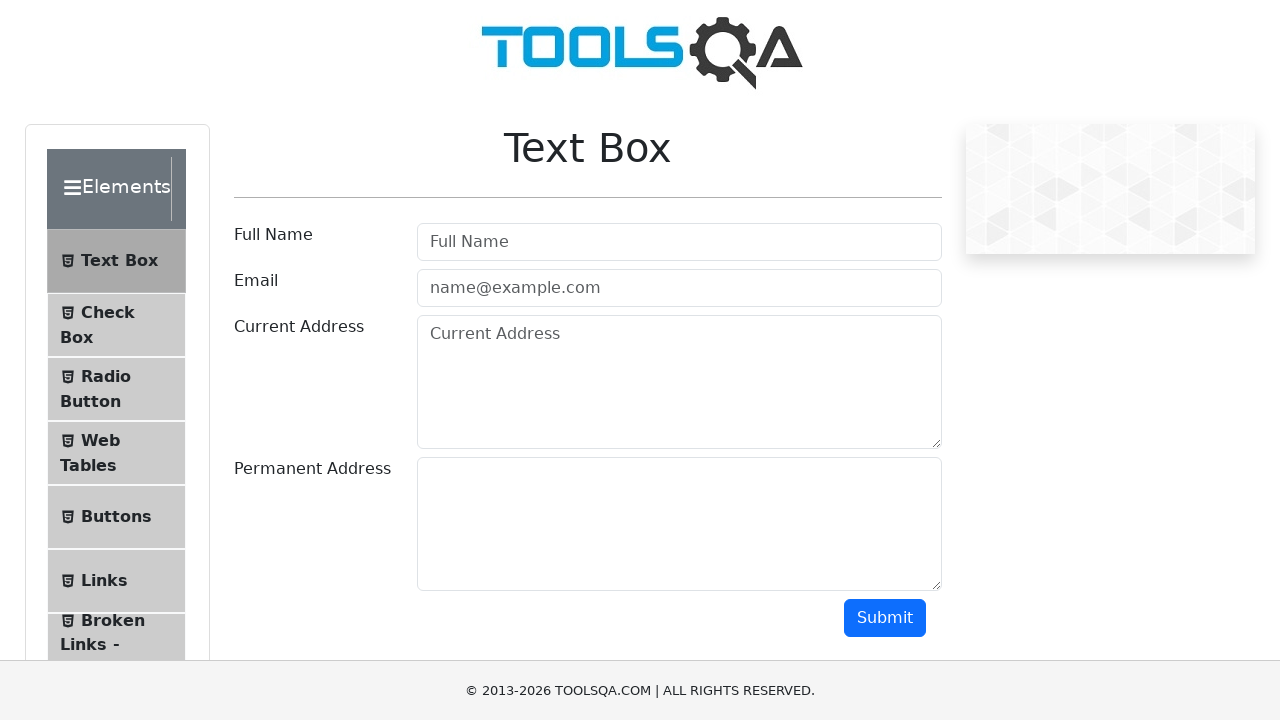